Navigates to DemoQA homepage and clicks on the first card/section element (Elements section) on the page

Starting URL: https://demoqa.com/

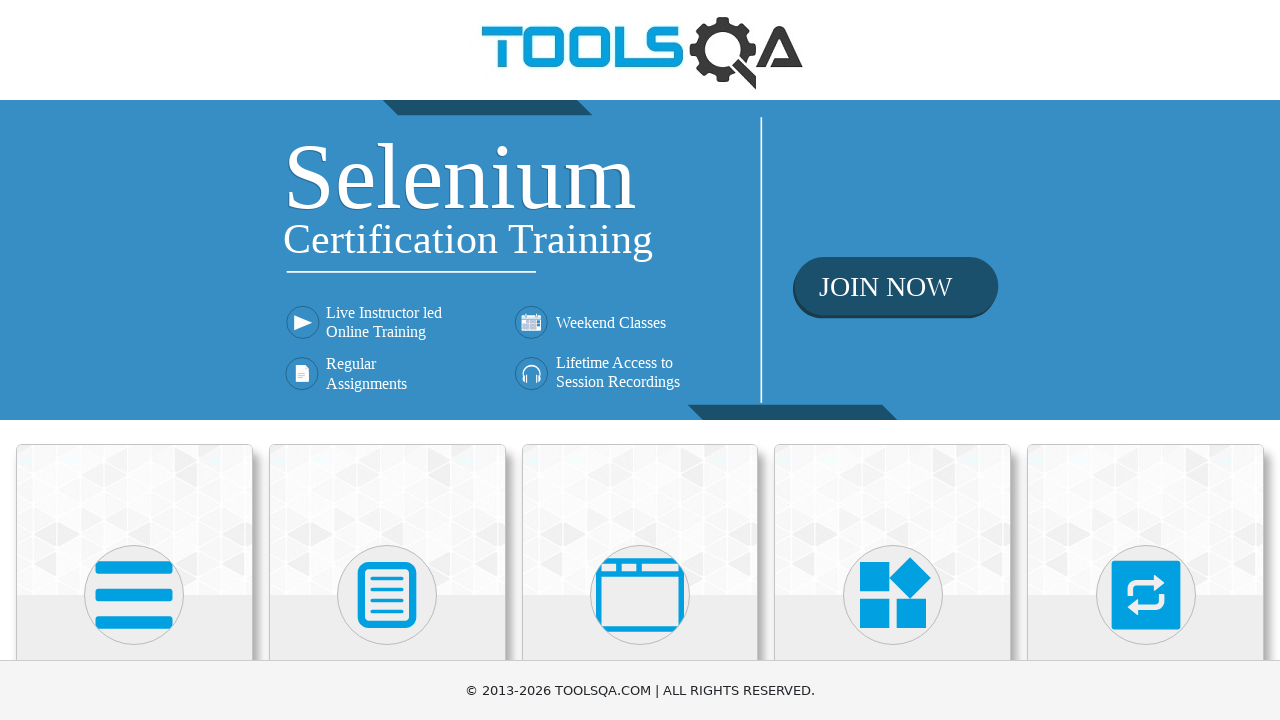

Navigated to DemoQA homepage
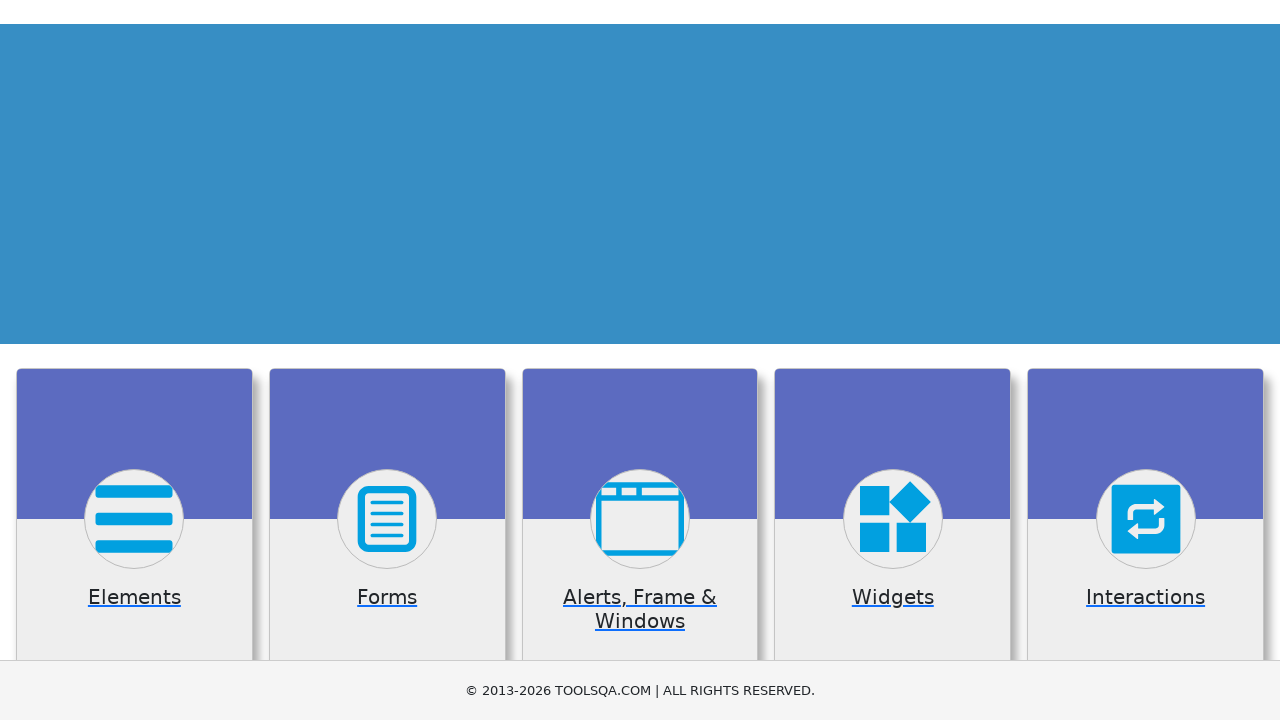

Clicked on the first card section (Elements) on the DemoQA homepage at (134, 520) on div.card:first-of-type
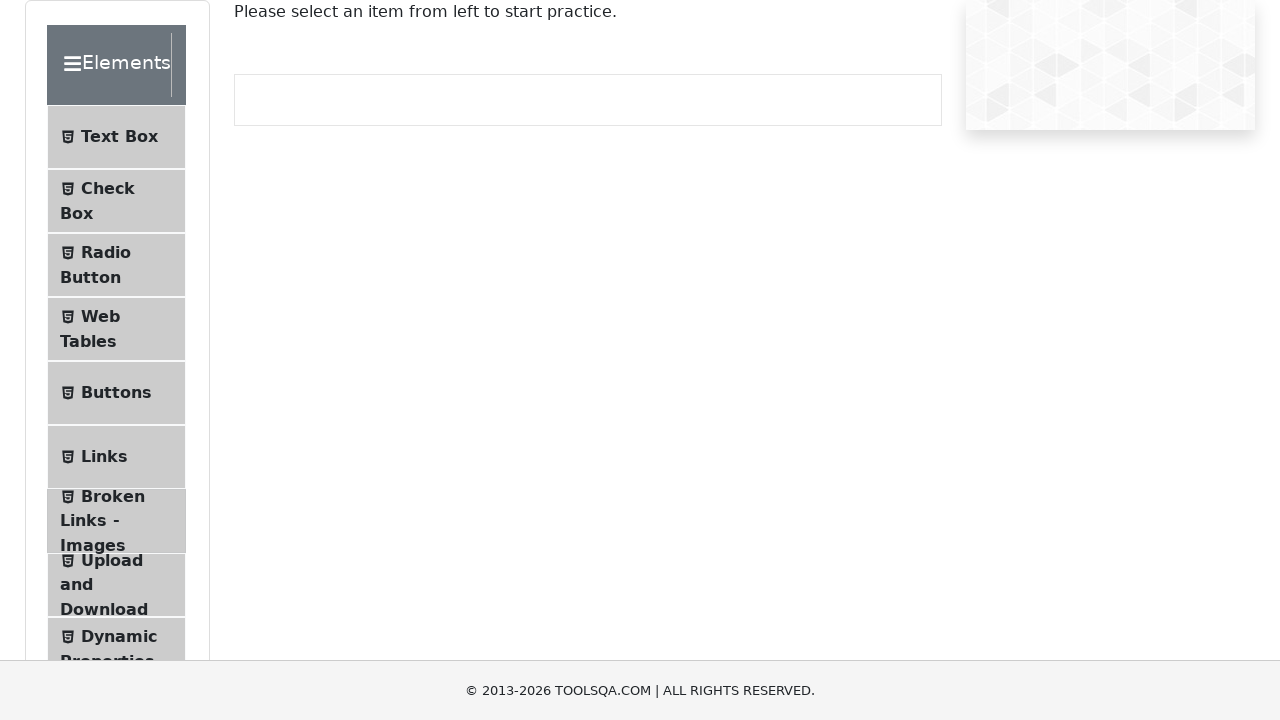

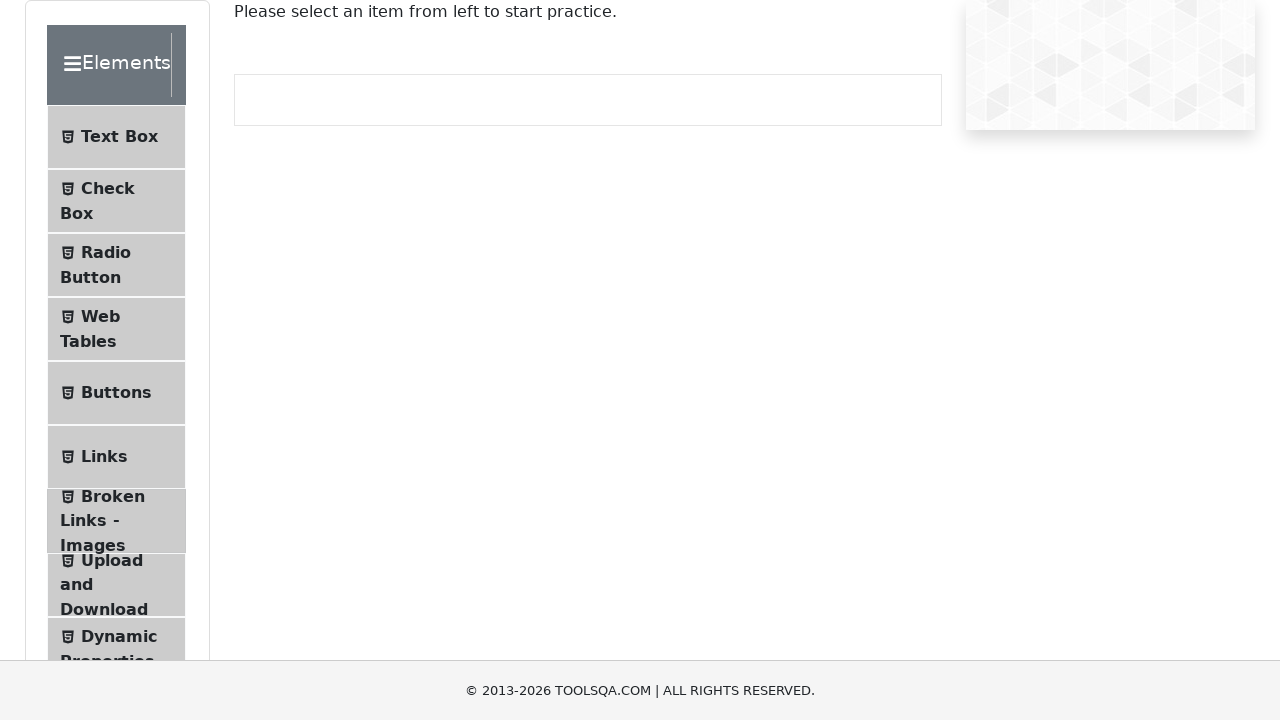